Tests the Python.org search functionality by entering "pycon" in the search box and submitting the search form

Starting URL: https://www.python.org

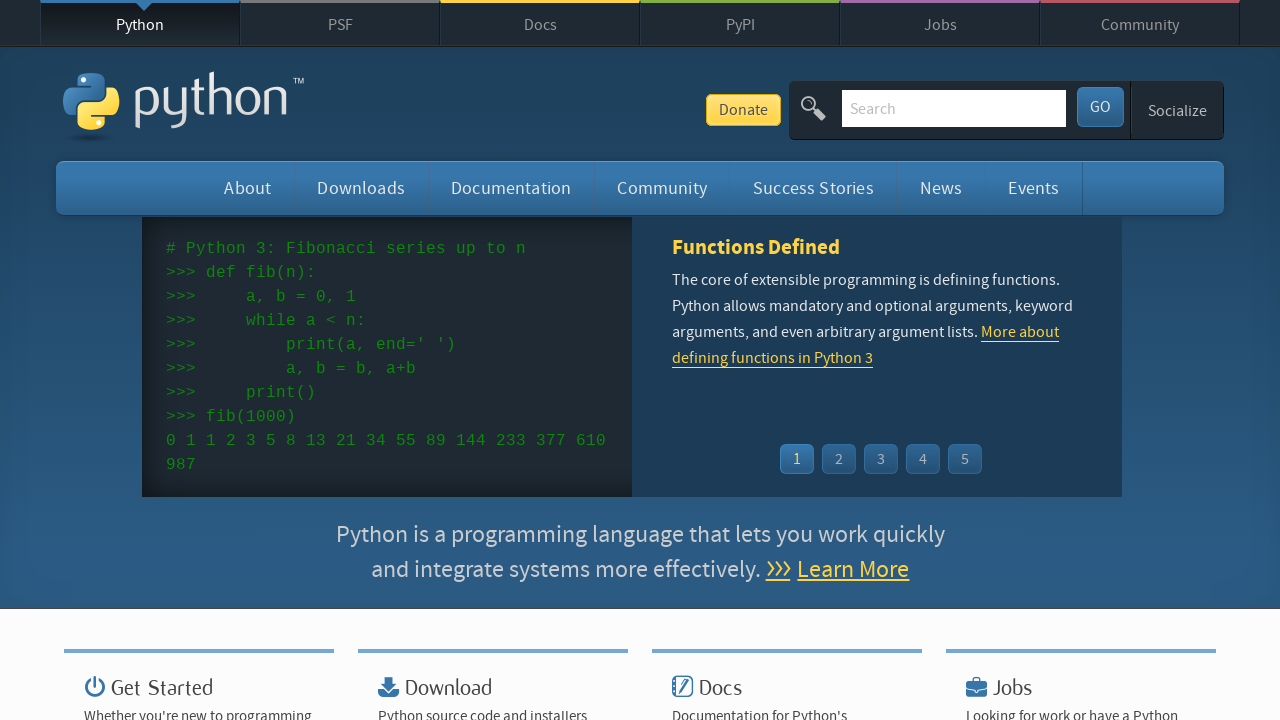

Filled search box with 'pycon' on input[name='q']
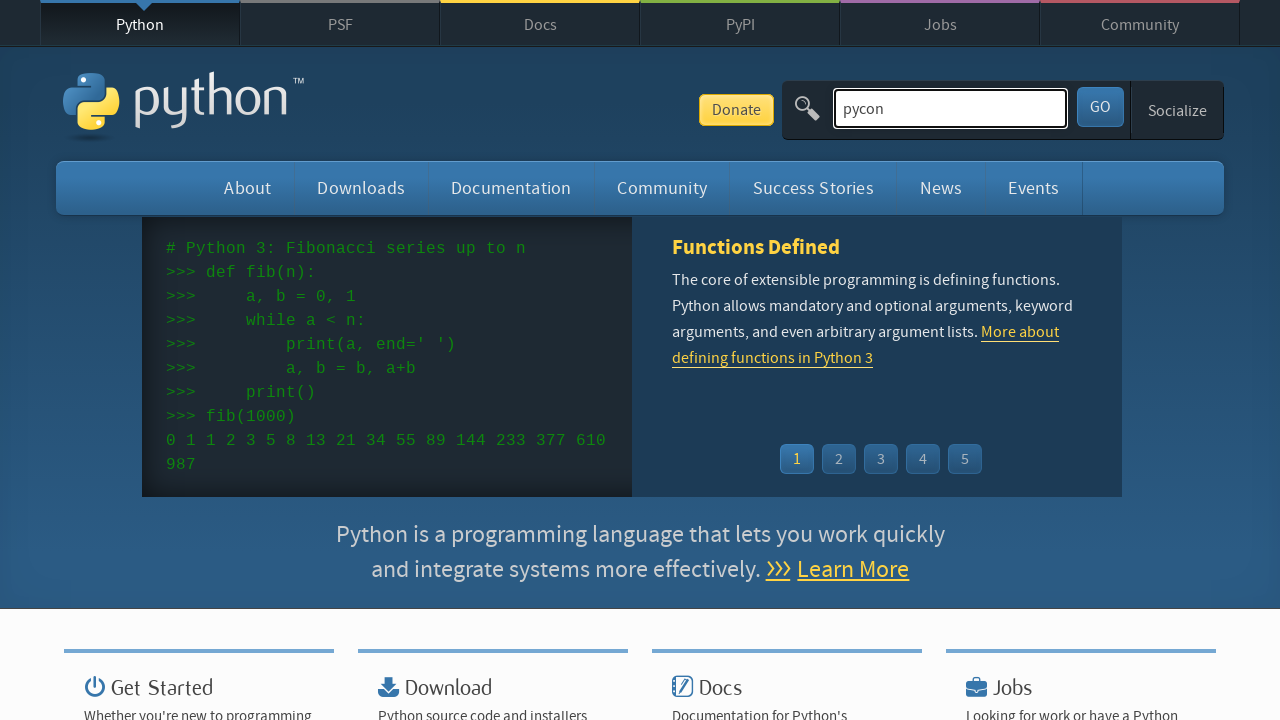

Pressed Enter to submit search form on input[name='q']
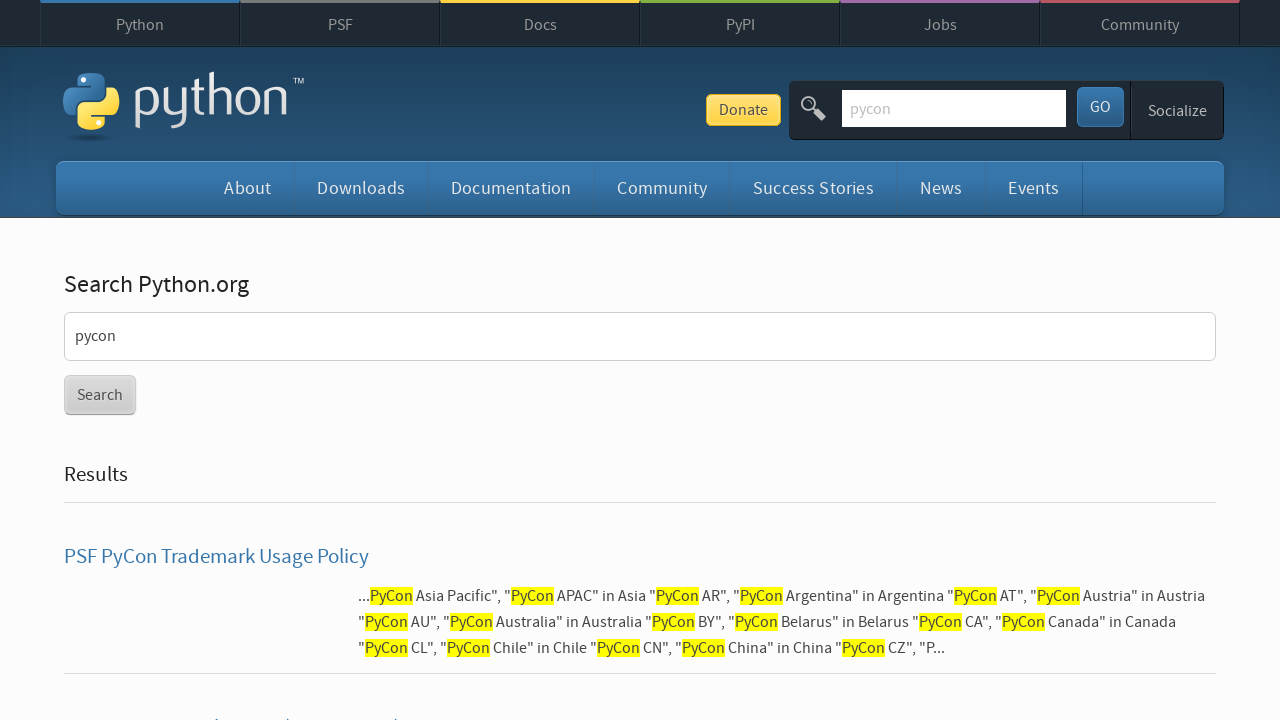

Search results page loaded (domcontentloaded)
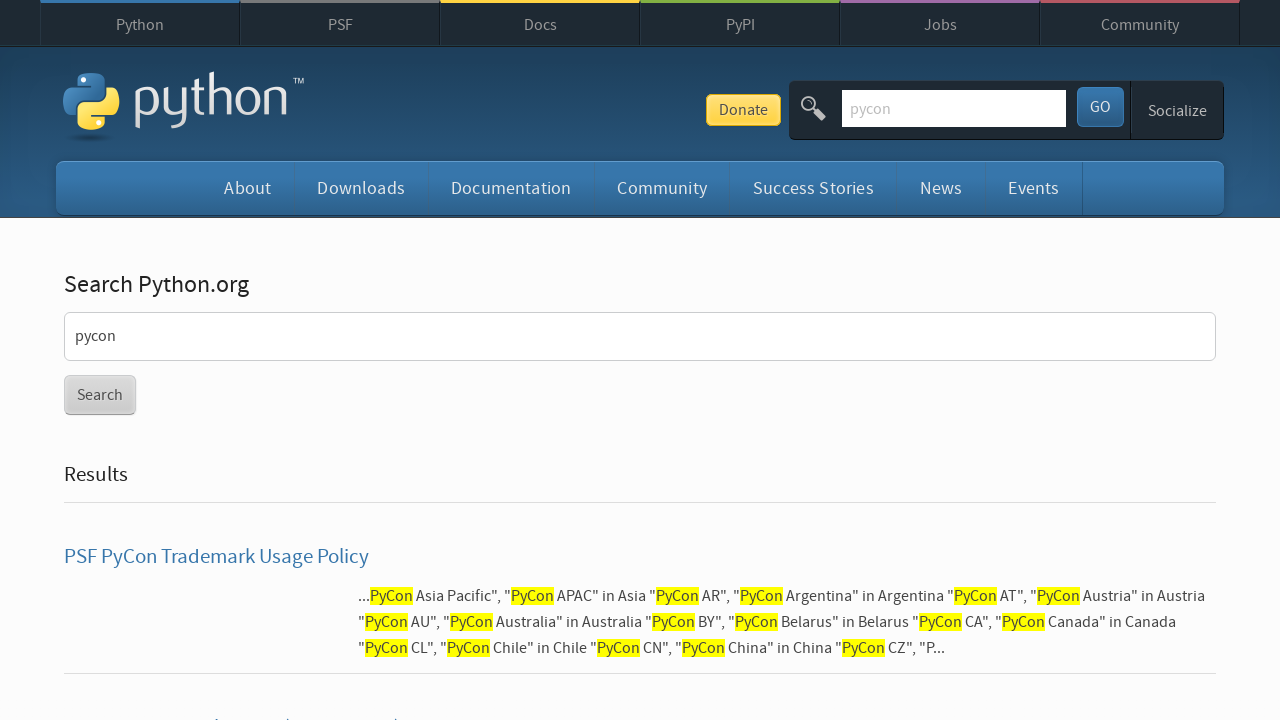

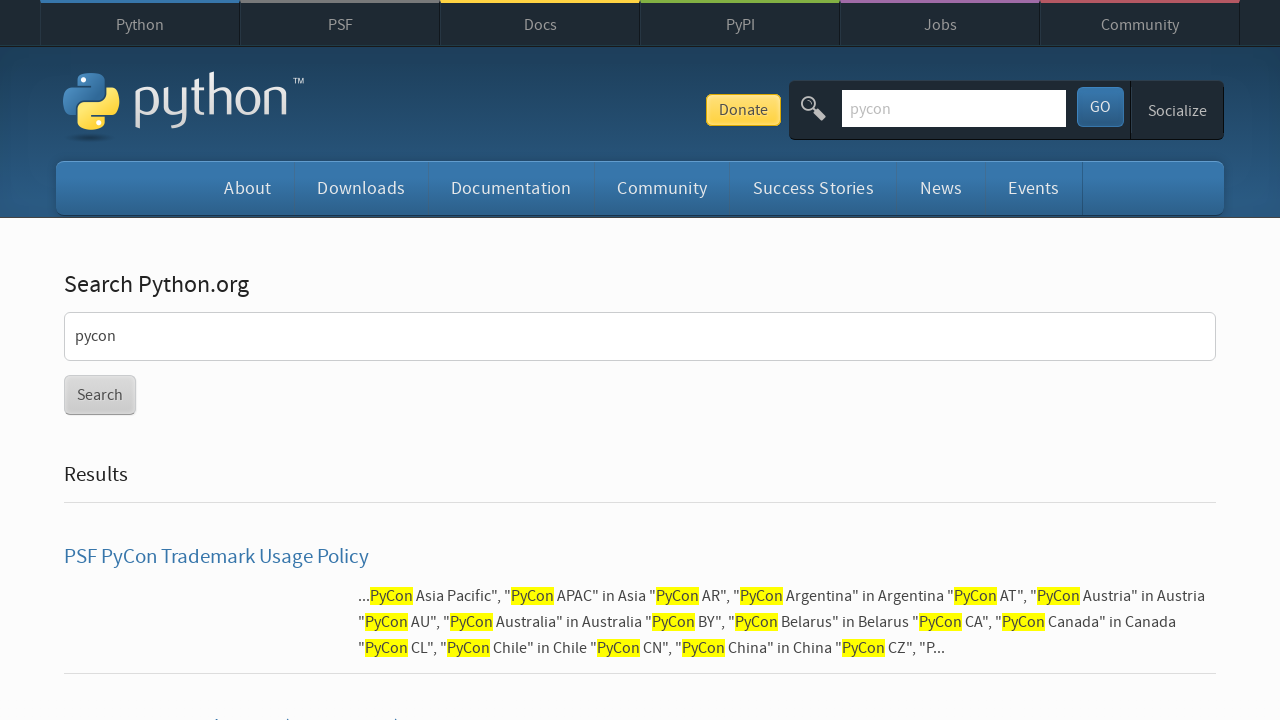